Tests window handling functionality by opening a new window through a button click and interacting with elements in the newly opened window

Starting URL: https://demo.automationtesting.in/Windows.html

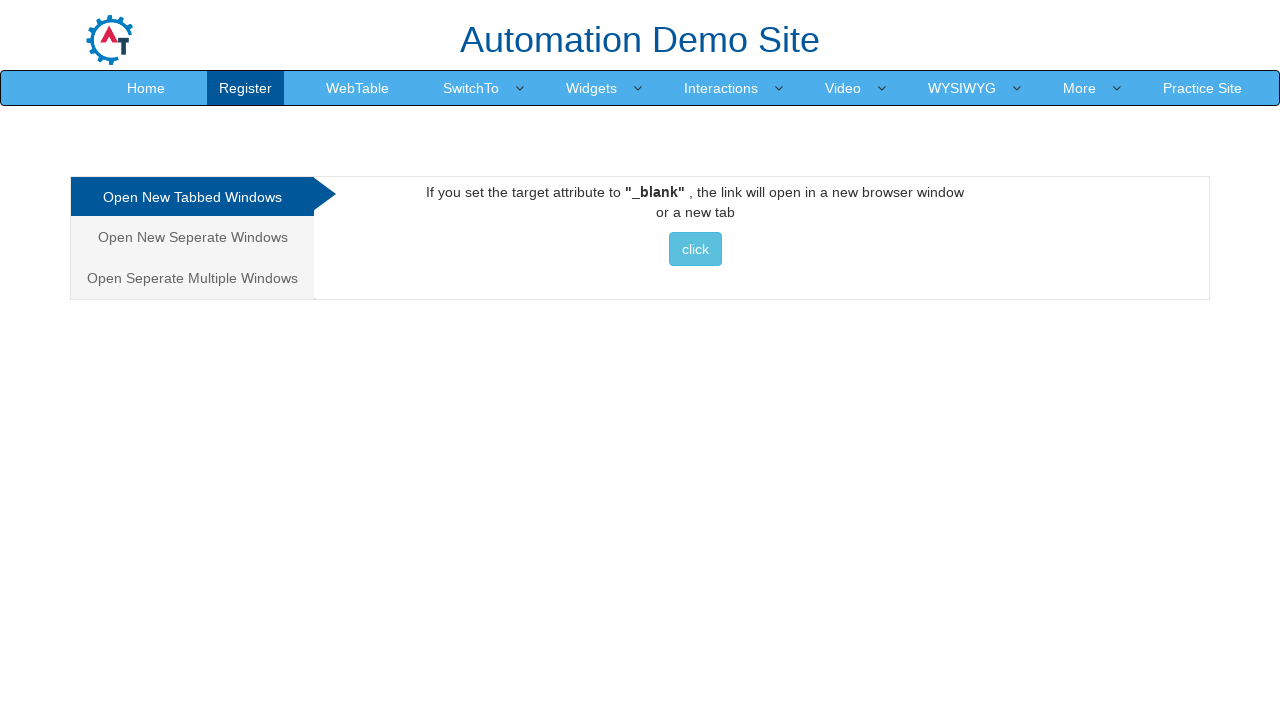

Clicked on 'Open New Separate Windows' tab at (192, 237) on xpath=//a[@href='#Seperate']
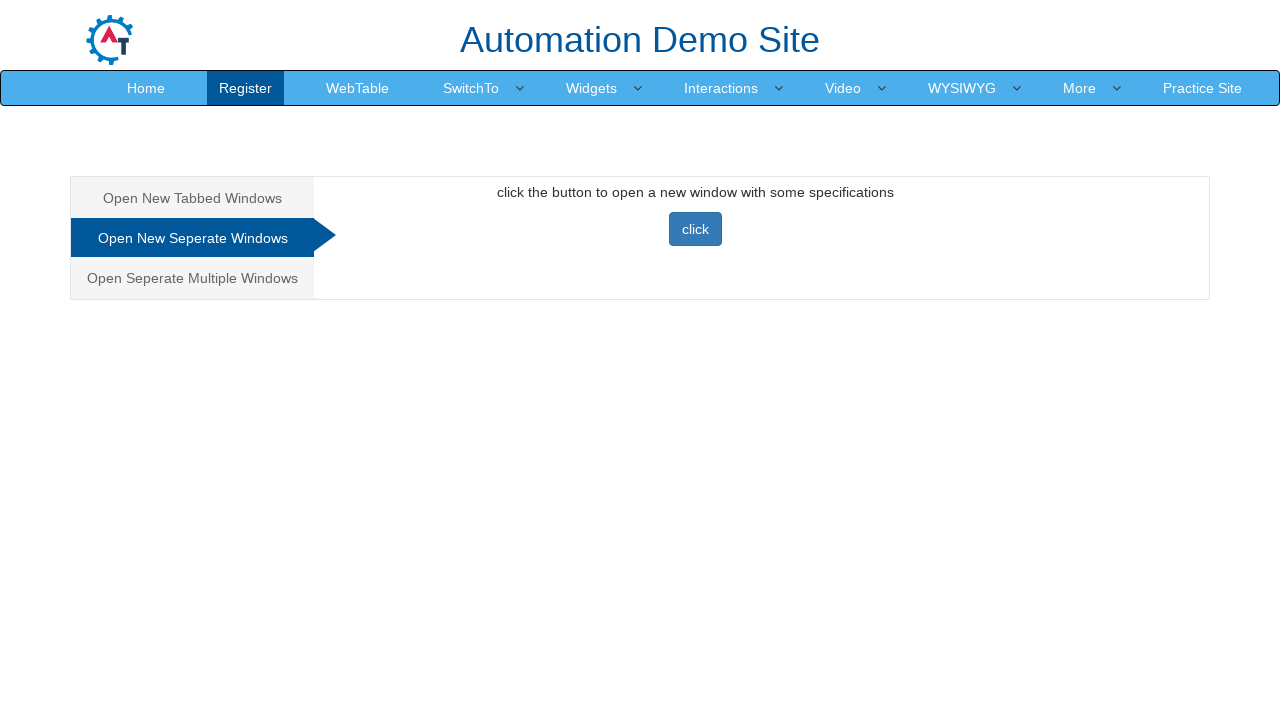

Clicked button to open new window at (695, 229) on xpath=//button[@class='btn btn-primary']
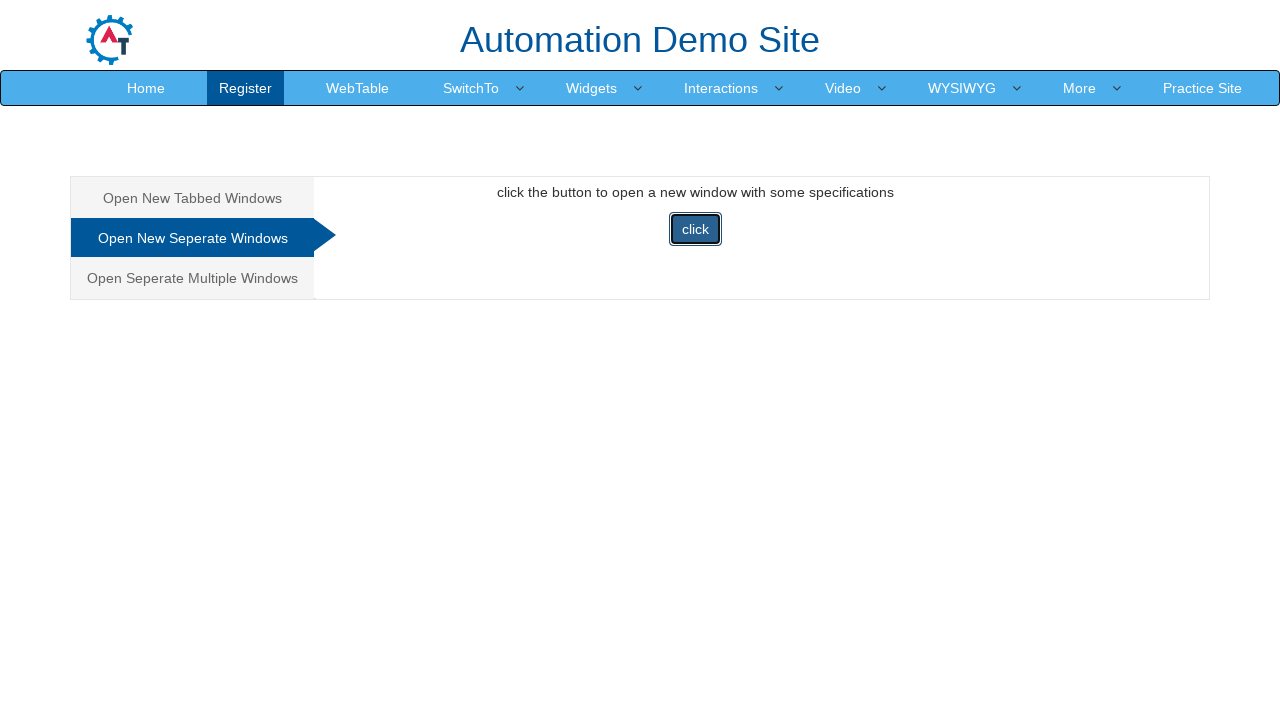

New window opened and captured
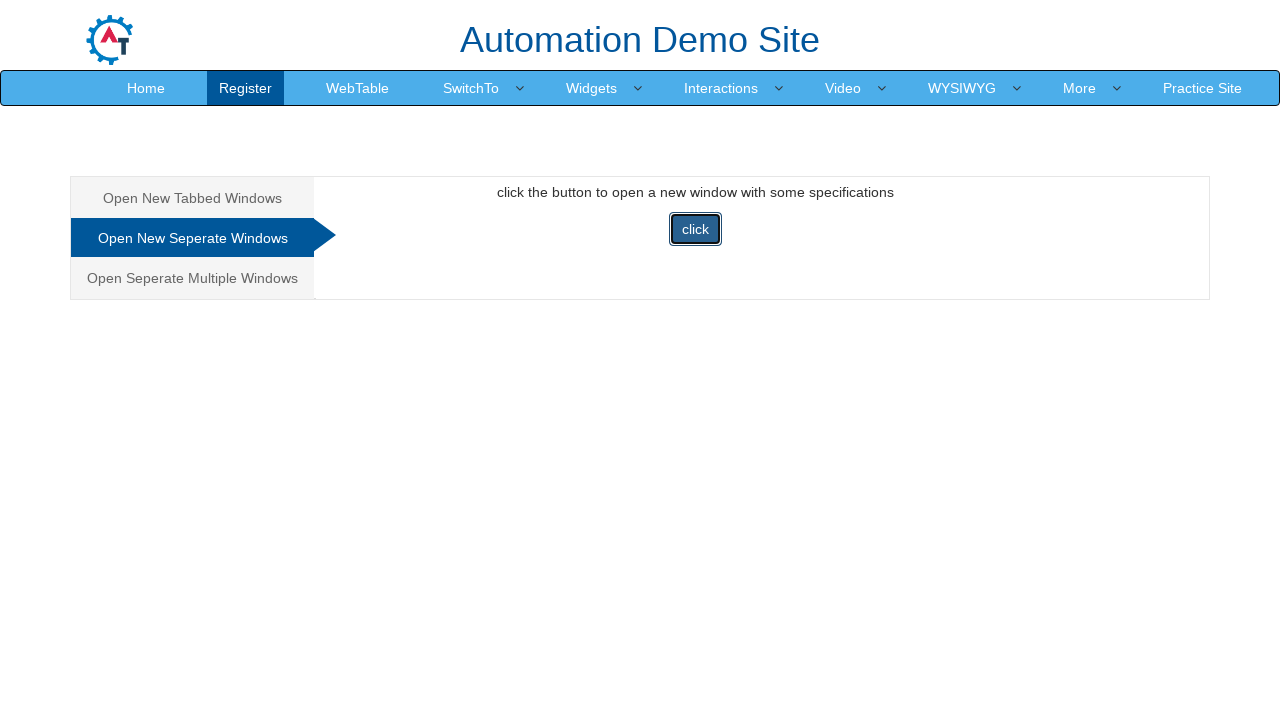

Clicked documentation link in new window at (683, 32) on xpath=//a[@href='/documentation']
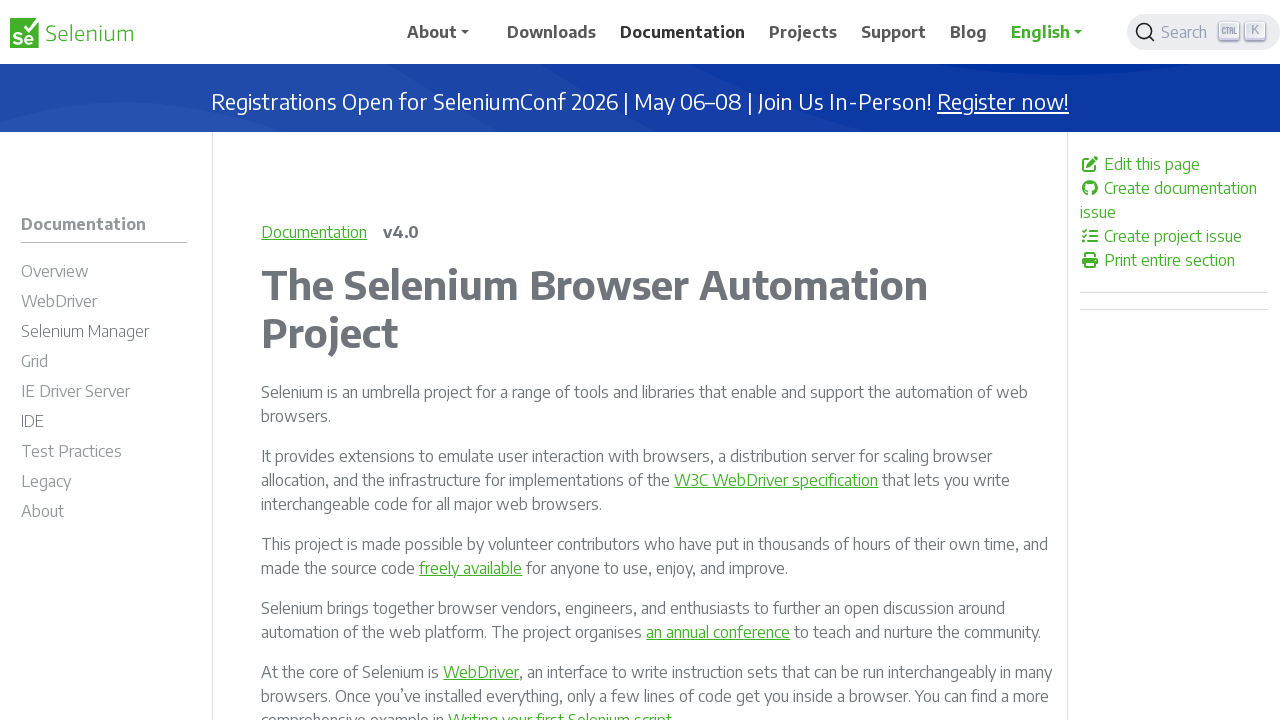

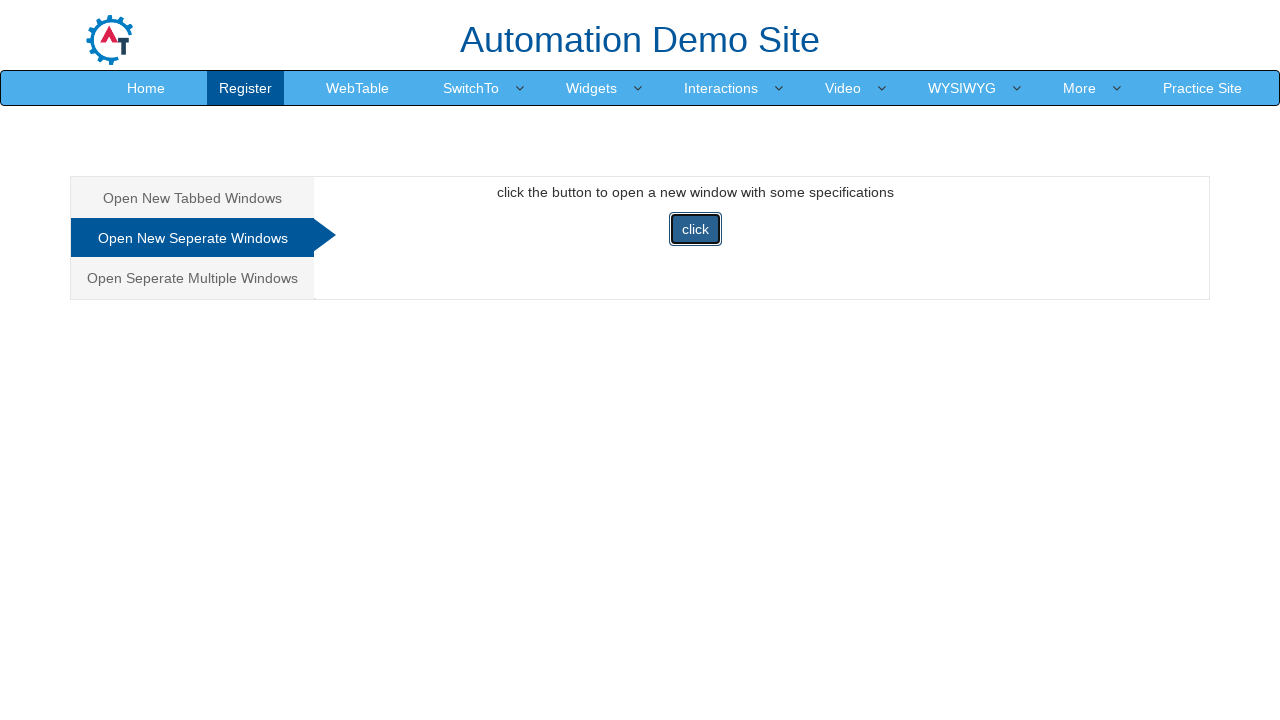